Tests an e-commerce flow by searching for Broccoli, adjusting quantity, adding to cart, proceeding to checkout, applying a promo code, selecting a country, and completing the order placement.

Starting URL: https://rahulshettyacademy.com/seleniumPractise/#/

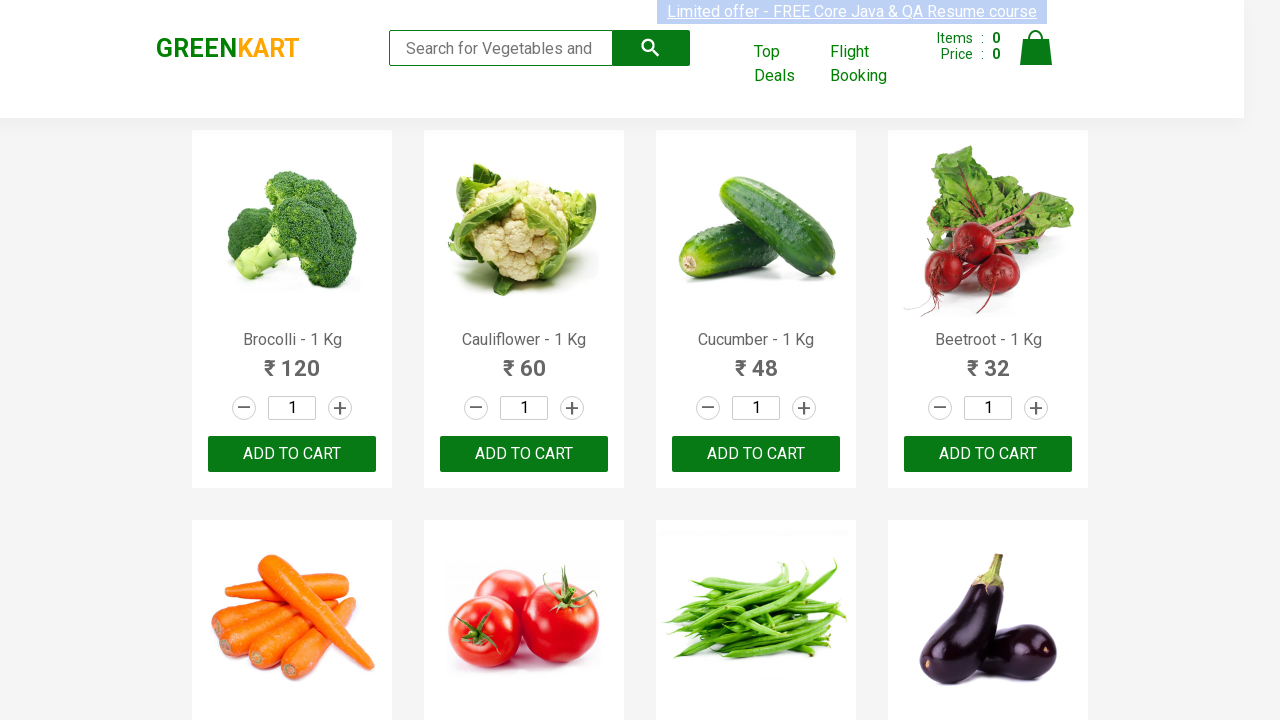

Filled search field with 'Brocolli' on .search .search-keyword
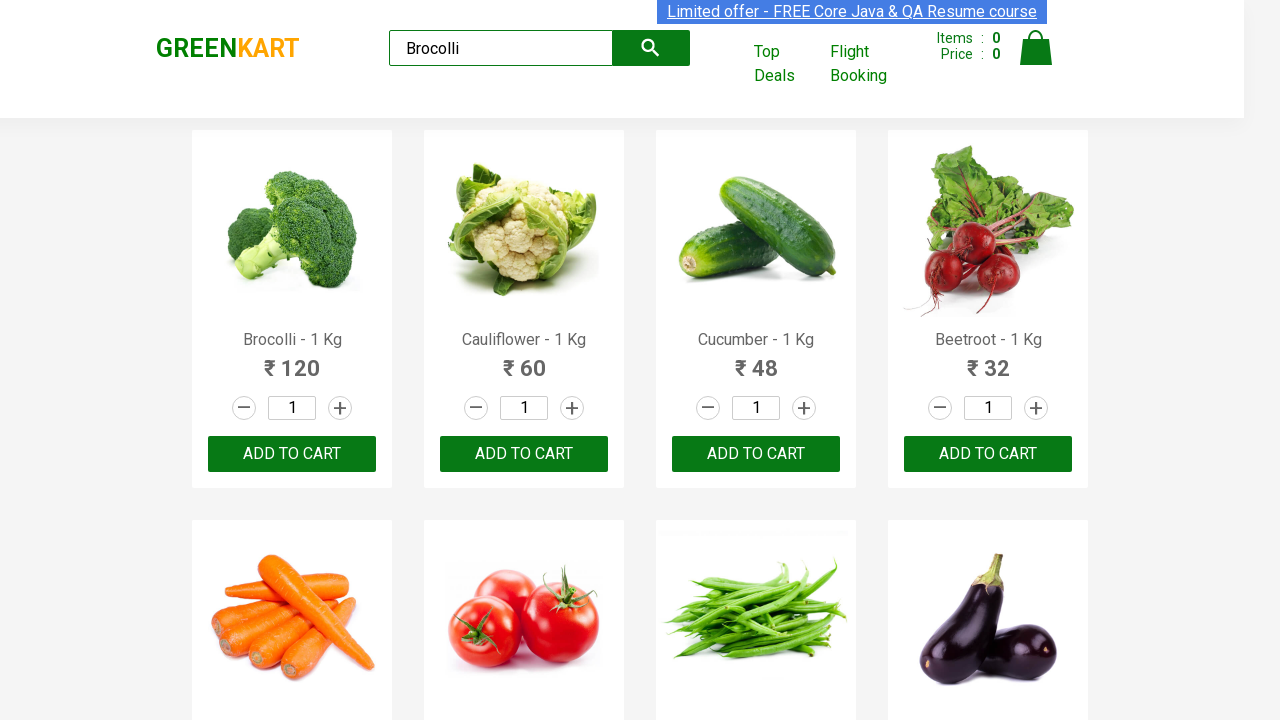

Clicked submit button to search at (651, 48) on button[type='submit']
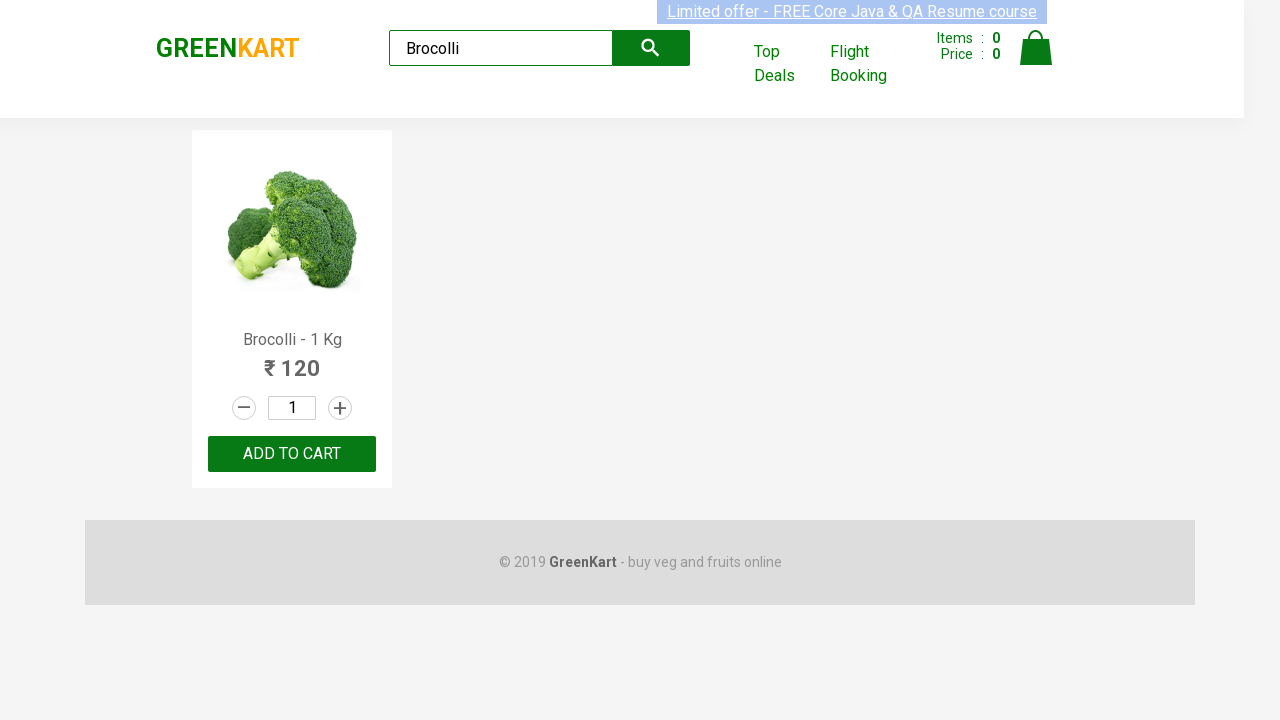

Brocolli product appeared in search results
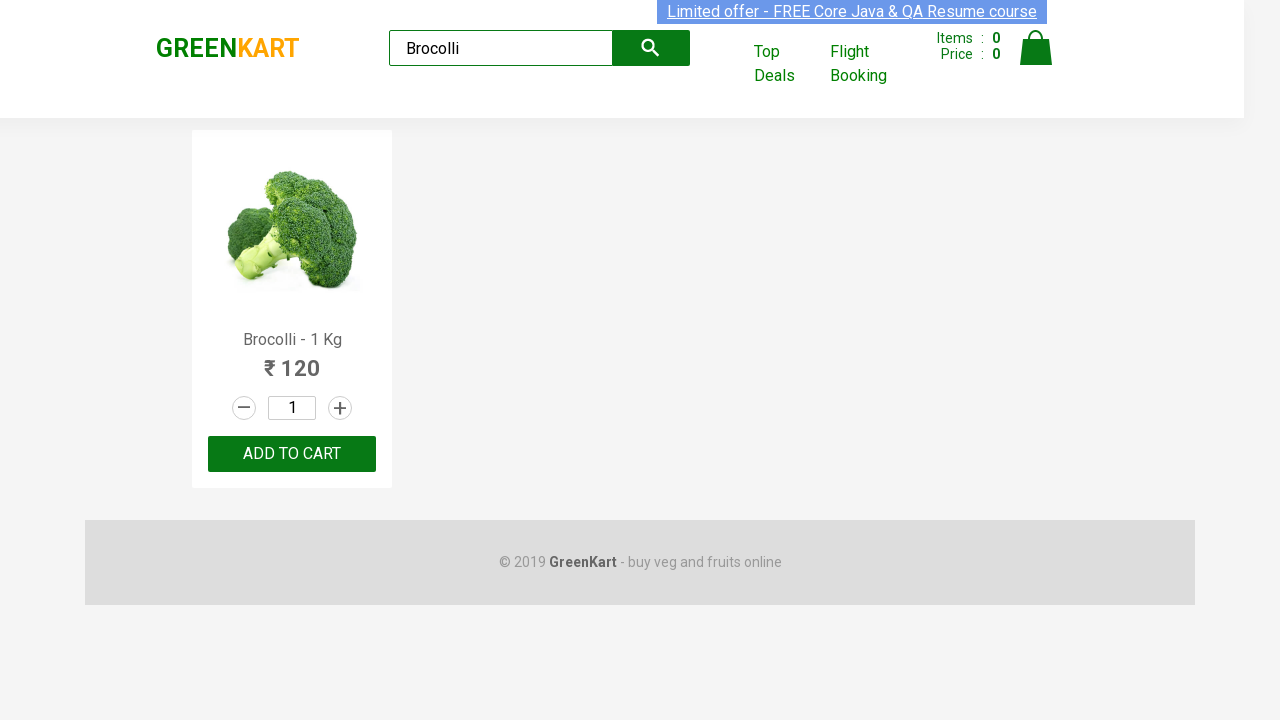

Brocolli product is fully visible
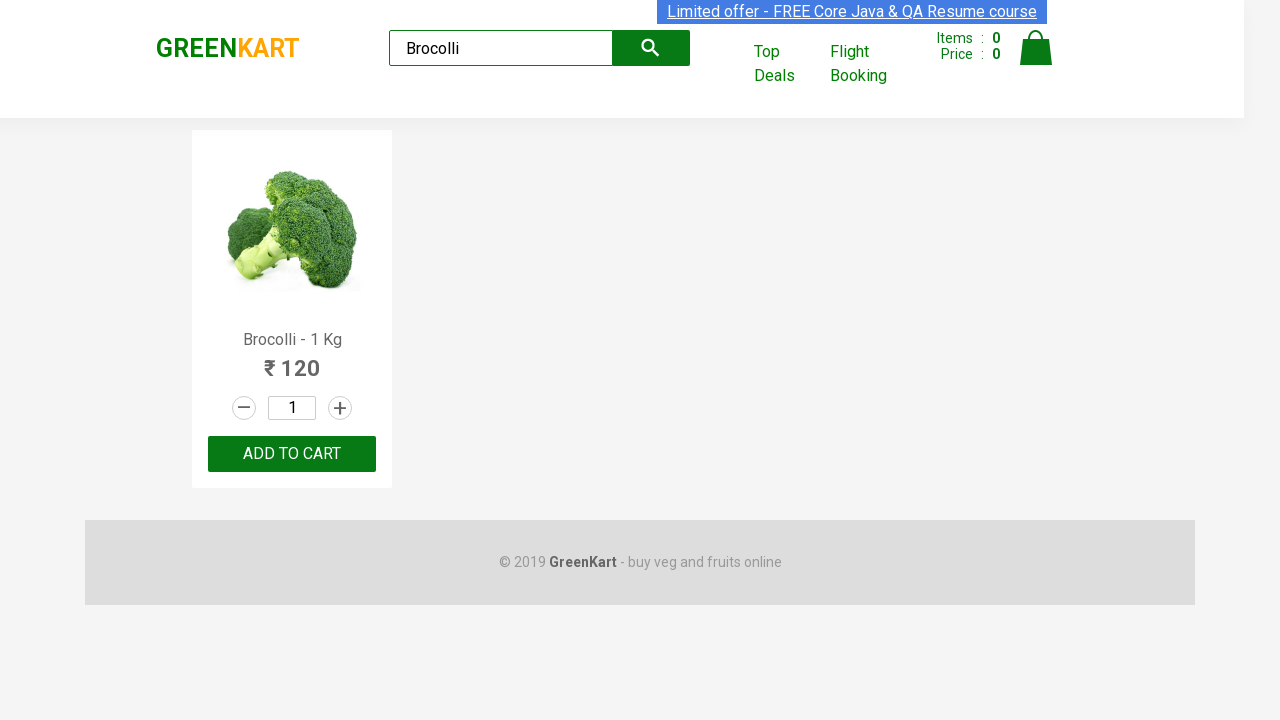

Clicked increment button once to increase quantity at (340, 408) on .product .increment
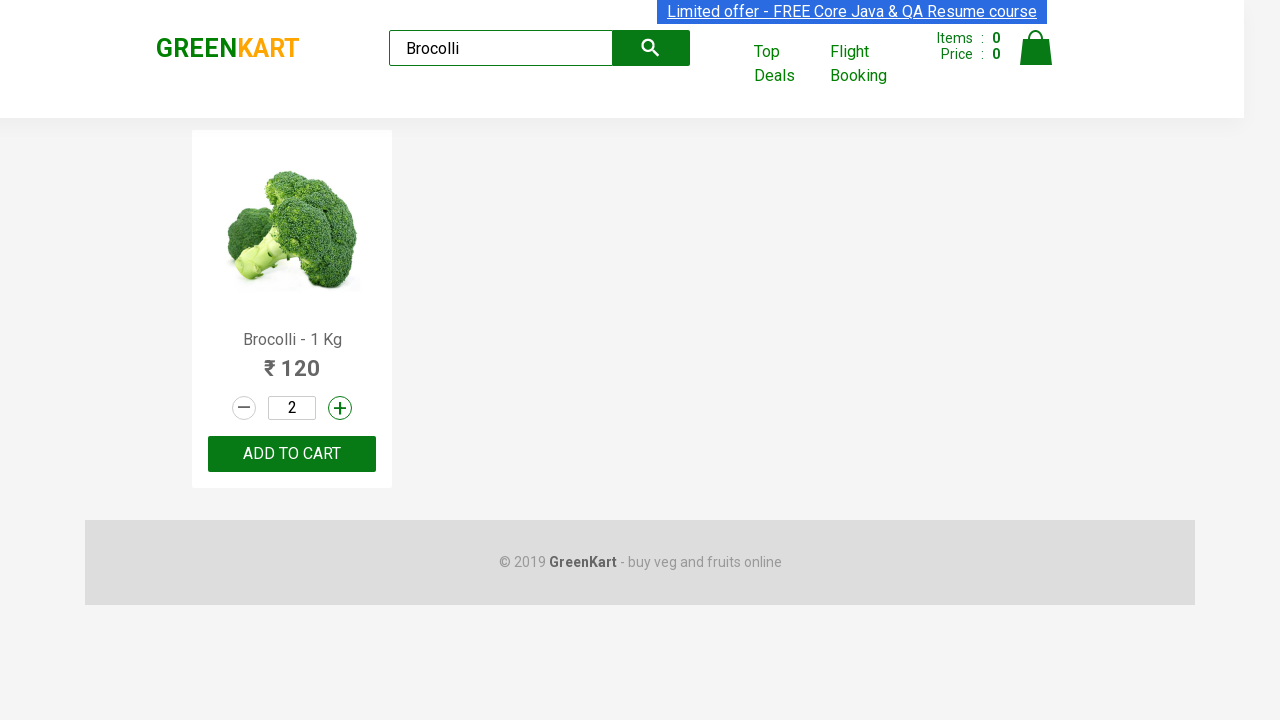

Clicked increment button again to increase quantity to 3 at (340, 408) on .product .increment
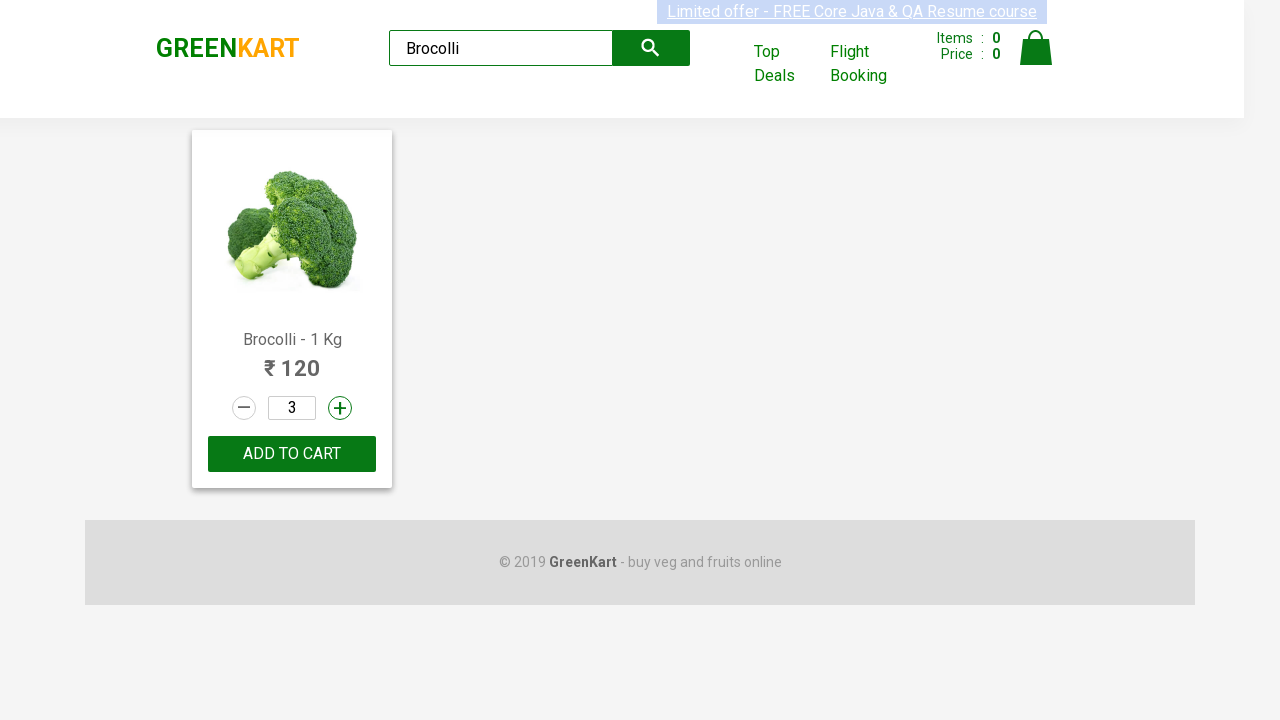

Clicked 'ADD TO CART' button at (292, 454) on button:has-text('ADD TO CART')
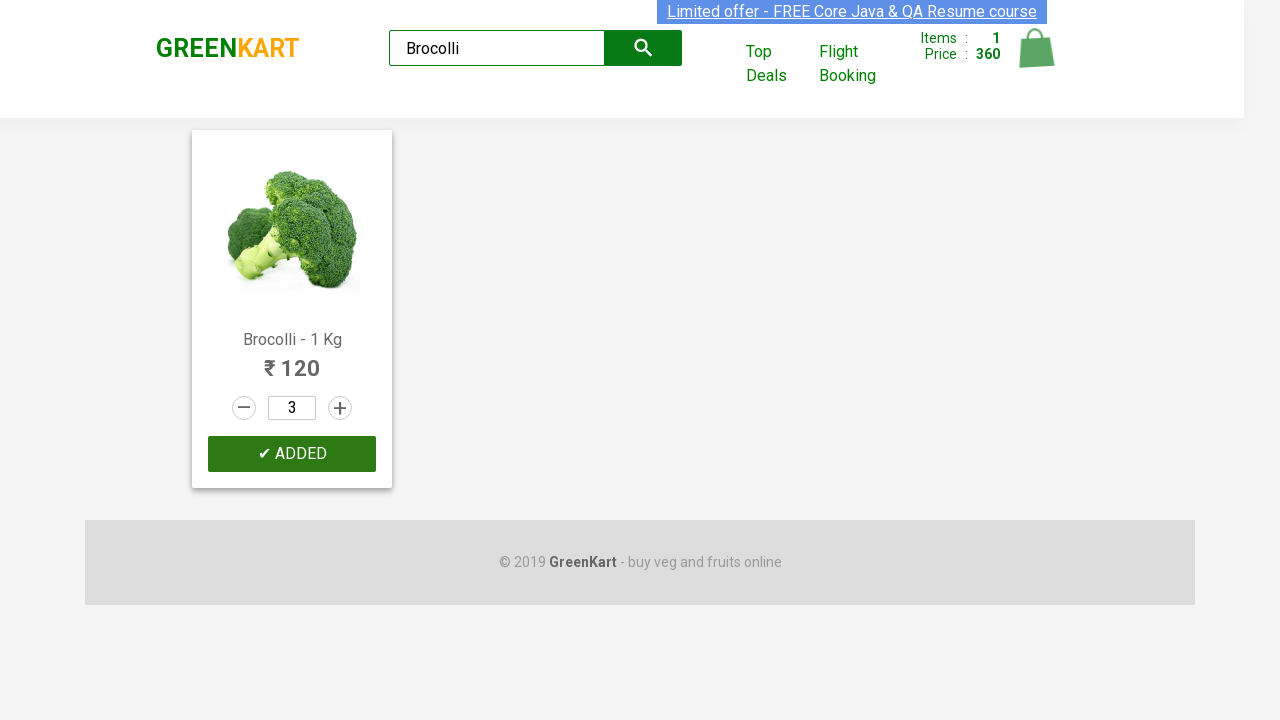

Clicked cart icon to view cart at (1036, 59) on .cart .cart-icon
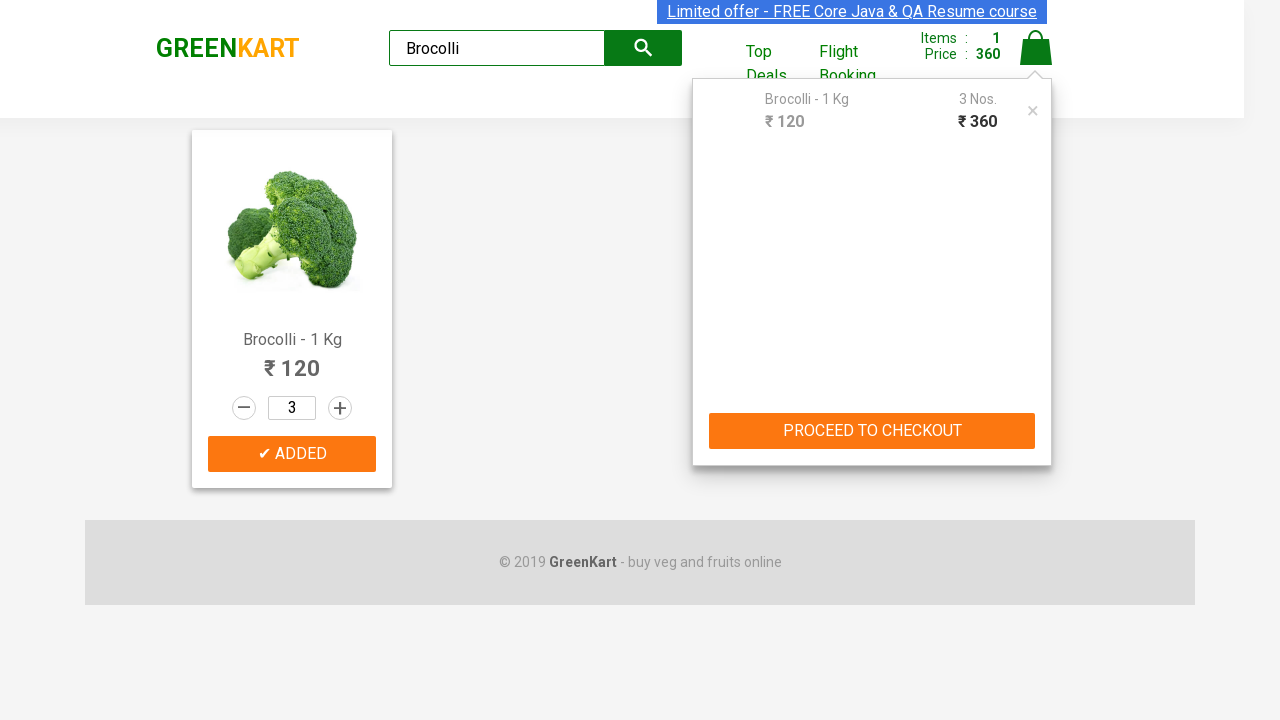

Cart preview loaded showing Brocolli item
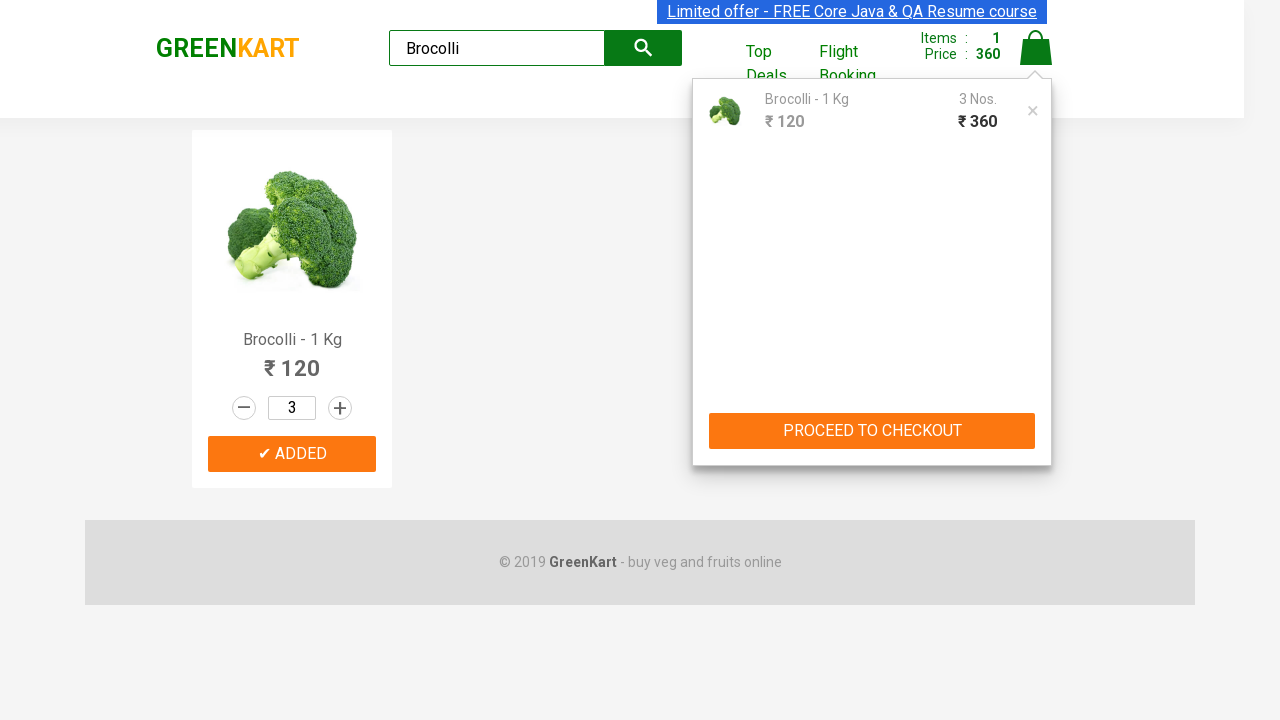

Clicked 'PROCEED TO CHECKOUT' button at (872, 431) on button:has-text('PROCEED TO CHECKOUT')
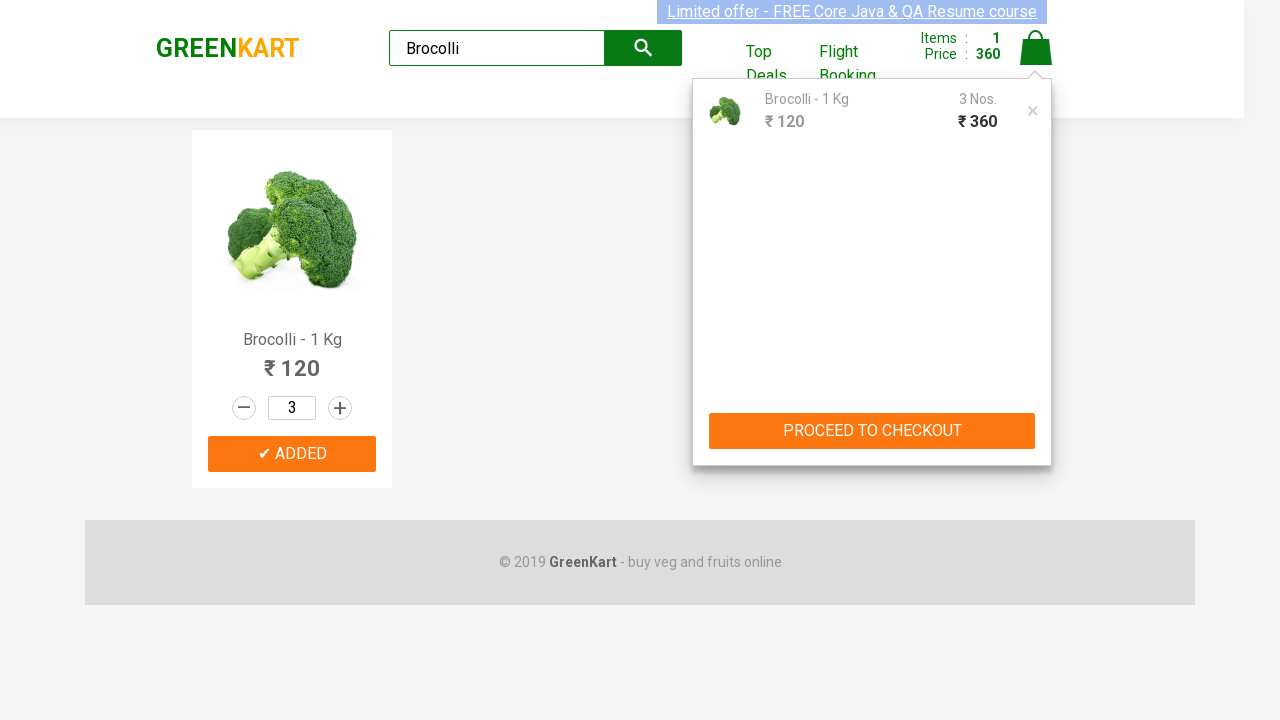

Checkout page loaded successfully
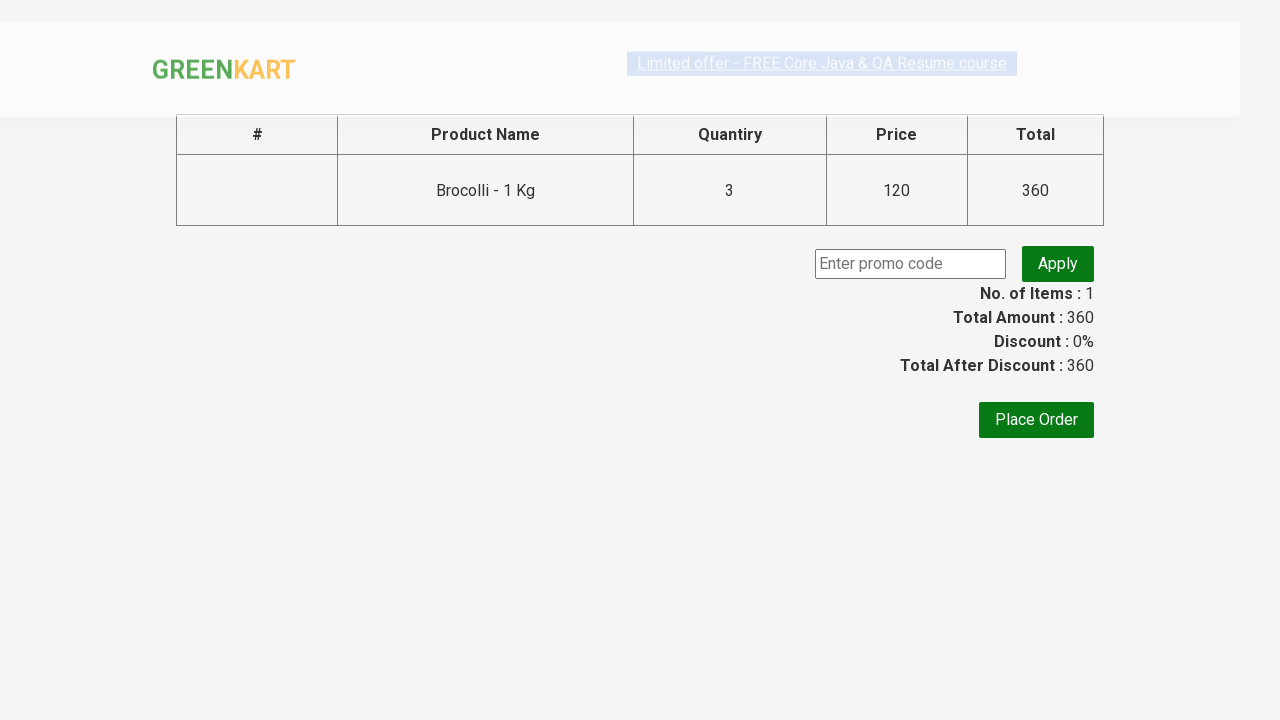

Filled promo code field with 'invalidcode123' on input.promoCode
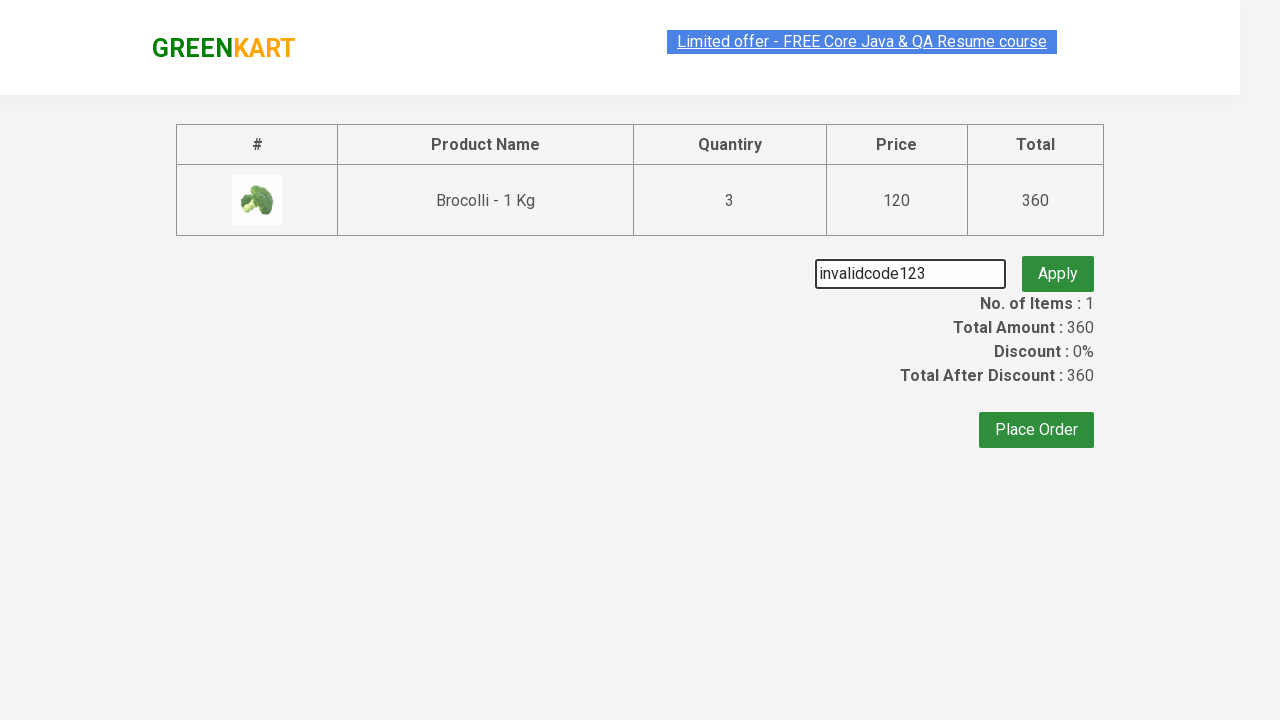

Clicked promo code button to validate code at (1058, 264) on .promoBtn
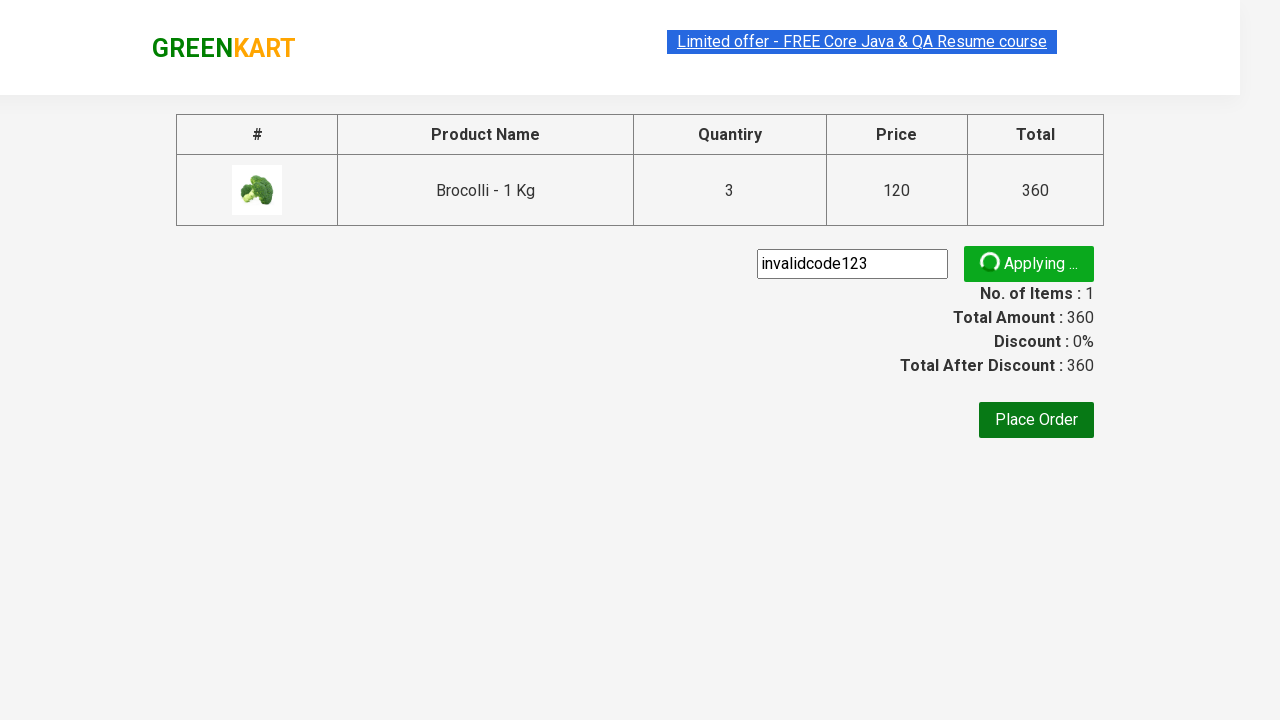

Waited for promo code validation response
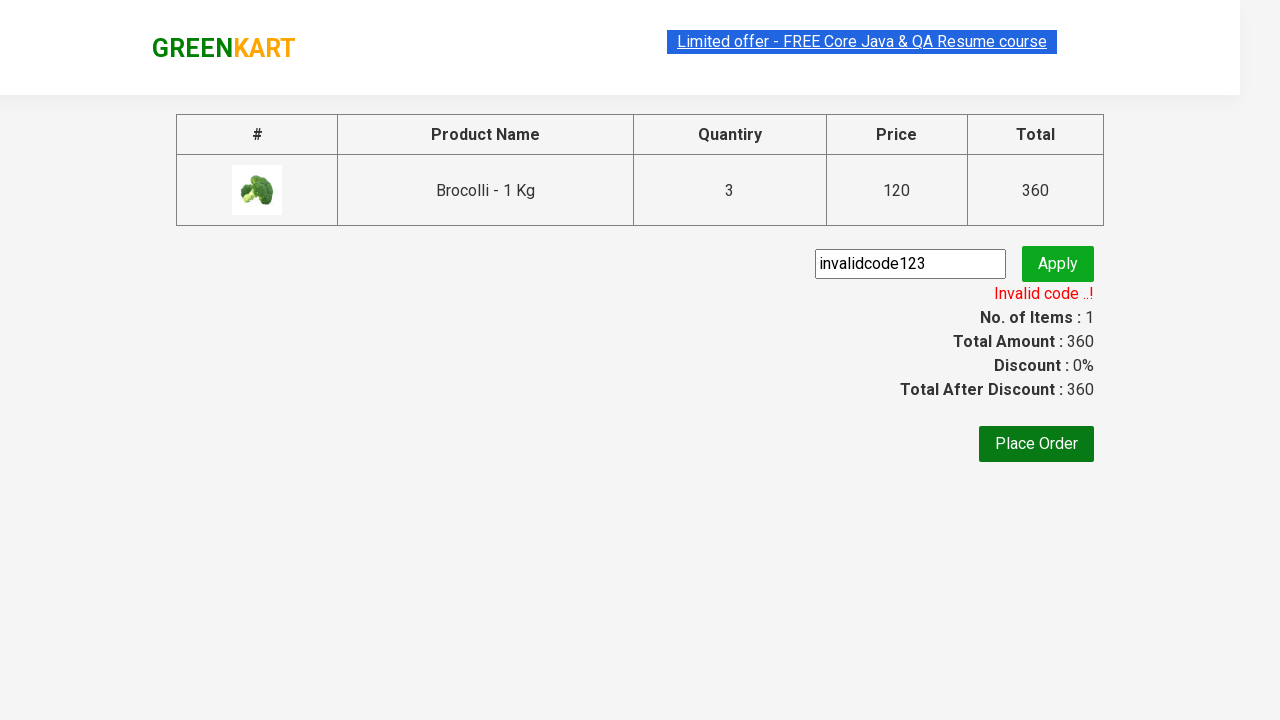

Invalid code error message verified
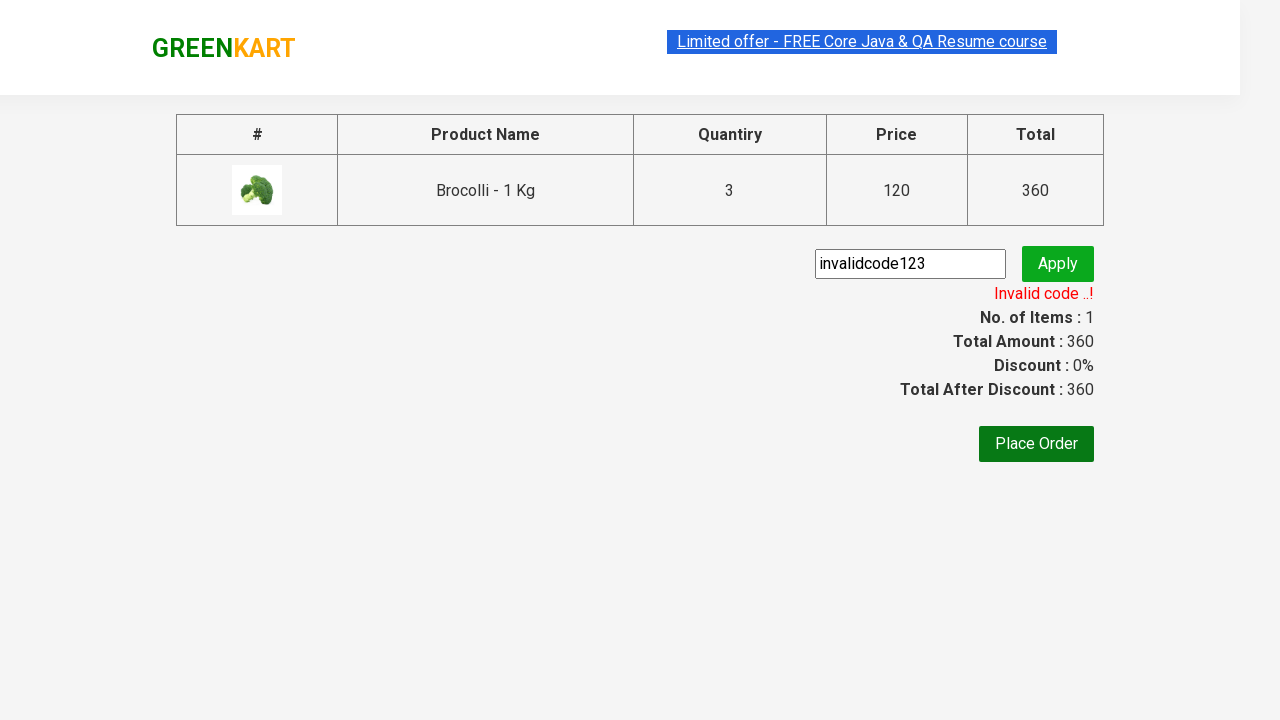

Clicked 'Place Order' button at (1036, 444) on button:has-text('Place Order')
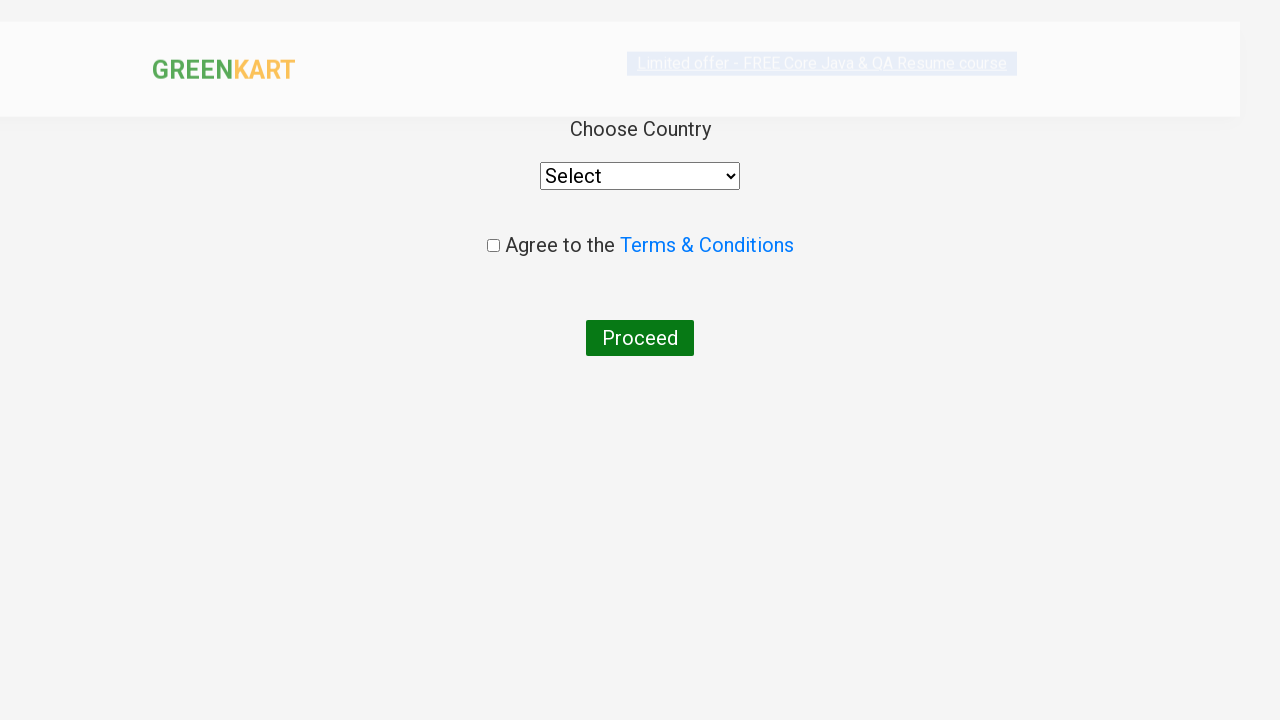

Selected 'Armenia' from country dropdown on .wrapperTwo select
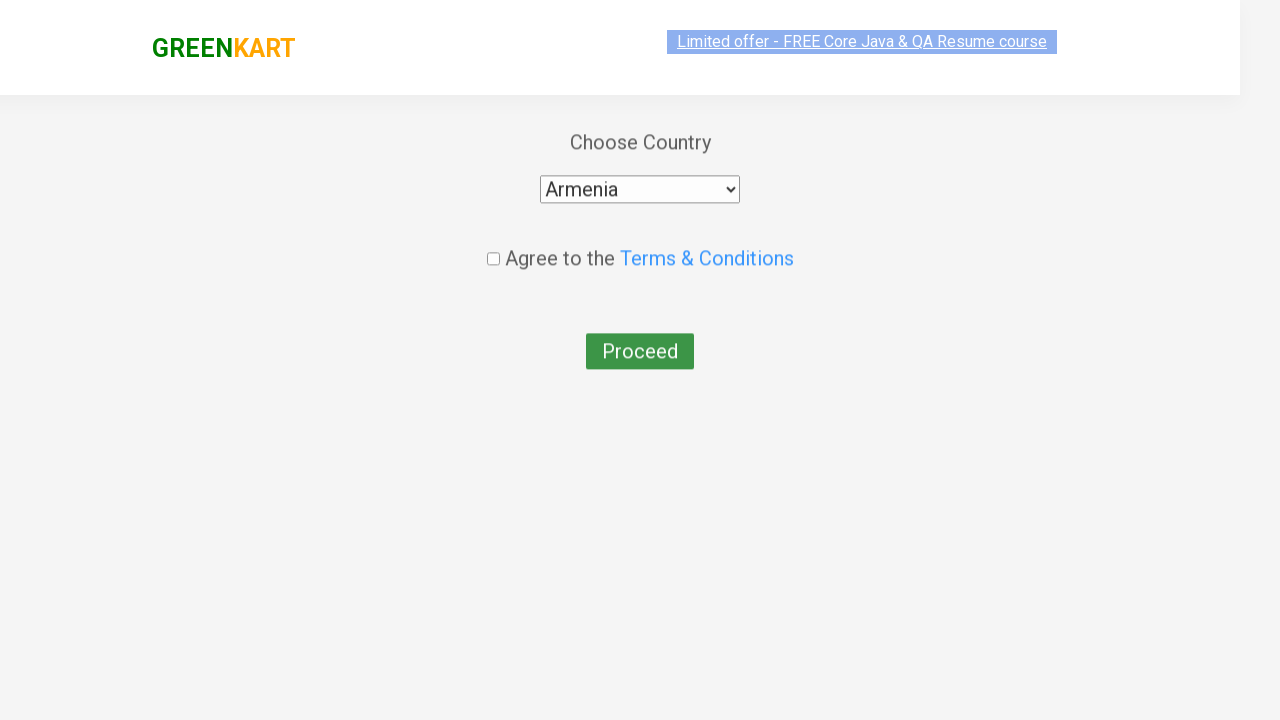

Checked 'Agree to Terms and Conditions' checkbox at (493, 246) on .chkAgree
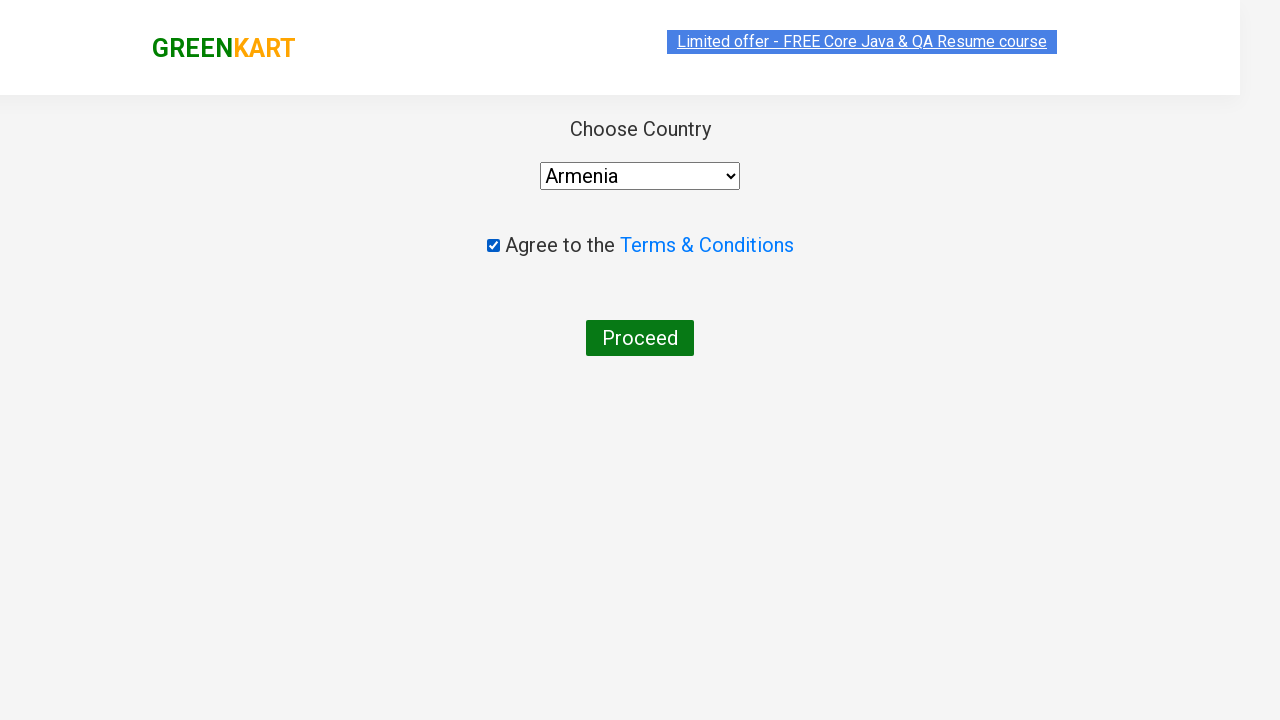

Clicked 'Proceed' button to complete order at (640, 338) on button:has-text('Proceed')
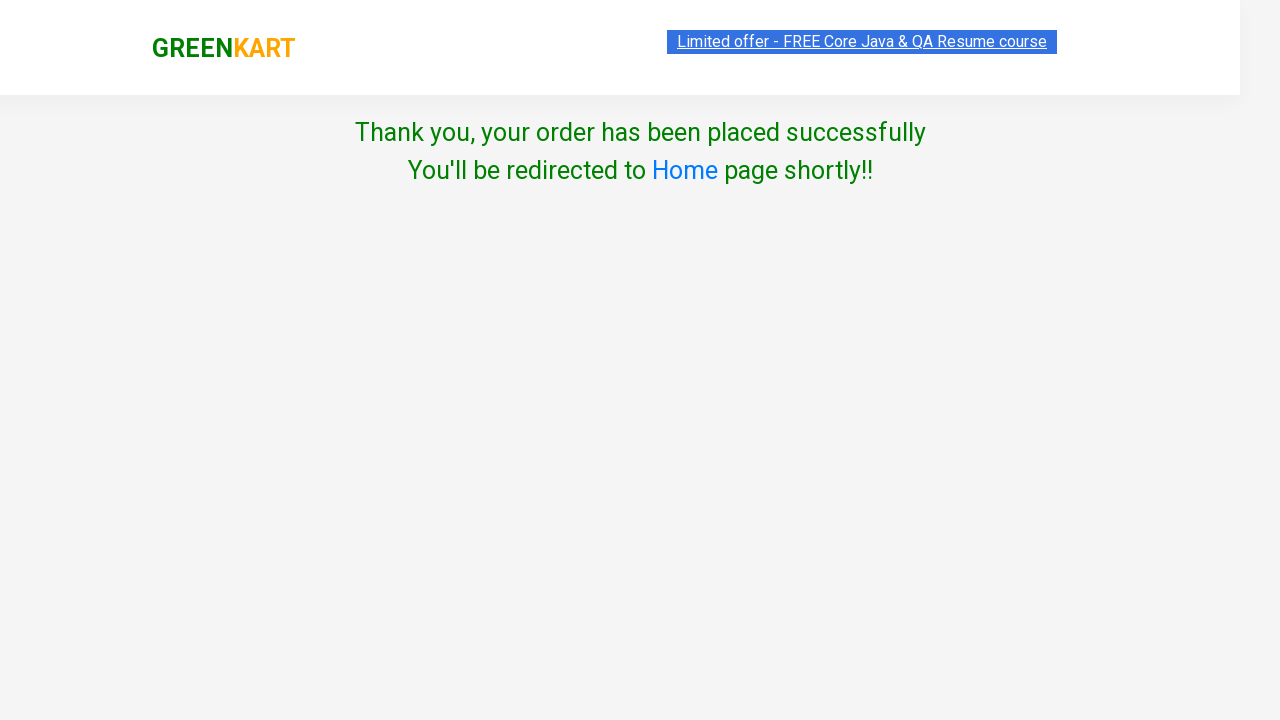

Order placement completed - thank you message displayed
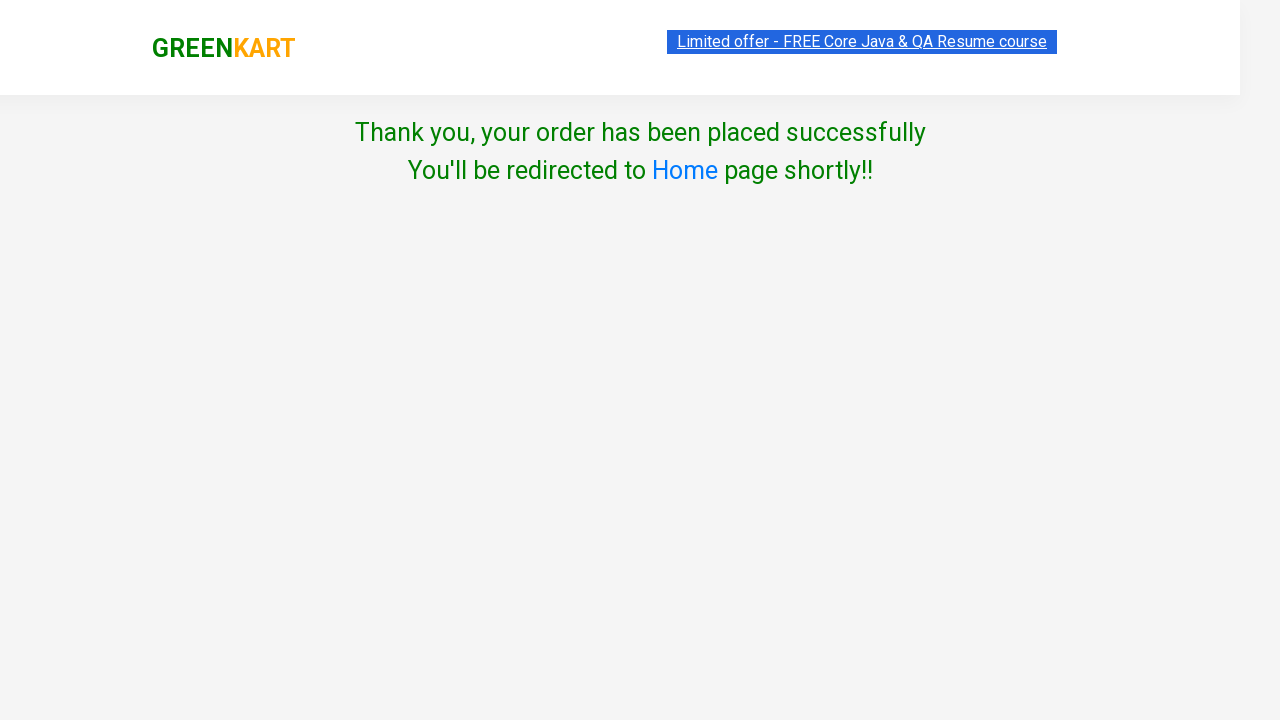

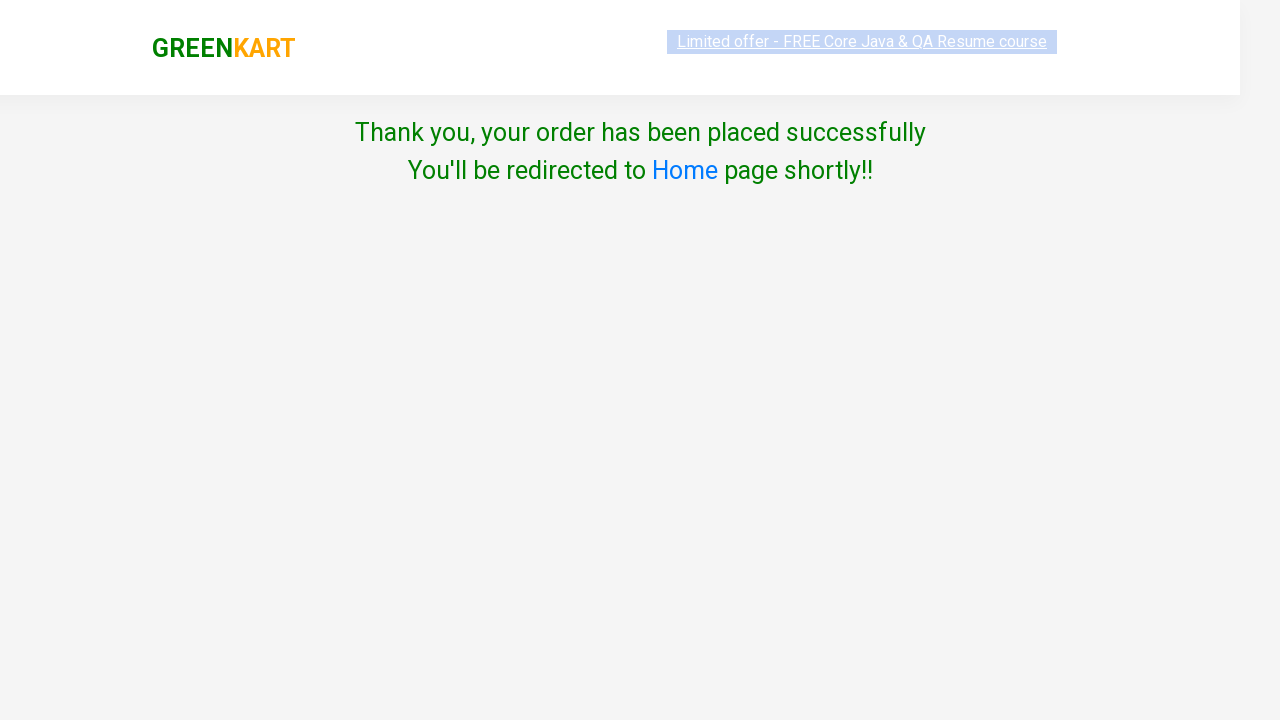